Scrolls down to the end of the webpage

Starting URL: https://www.softwaretestingmaterial.com/javascriptexecutor-selenium-webdriver/

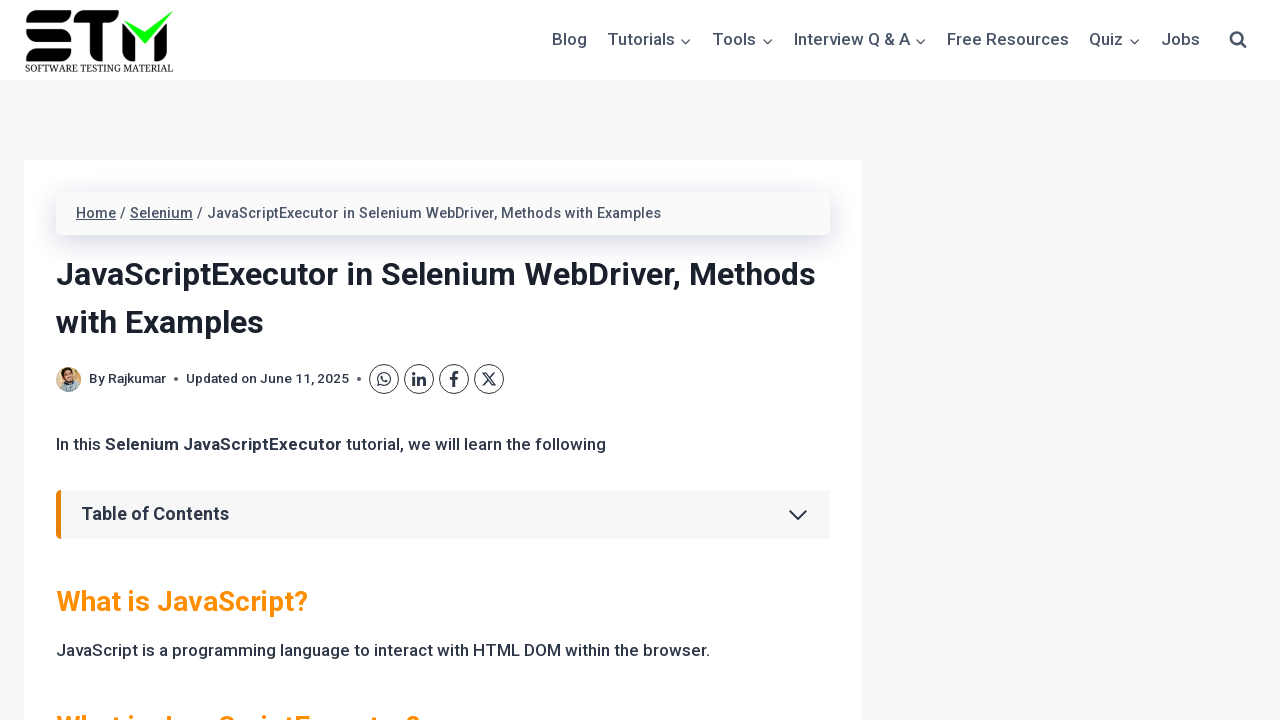

Scrolled down to the end of the webpage
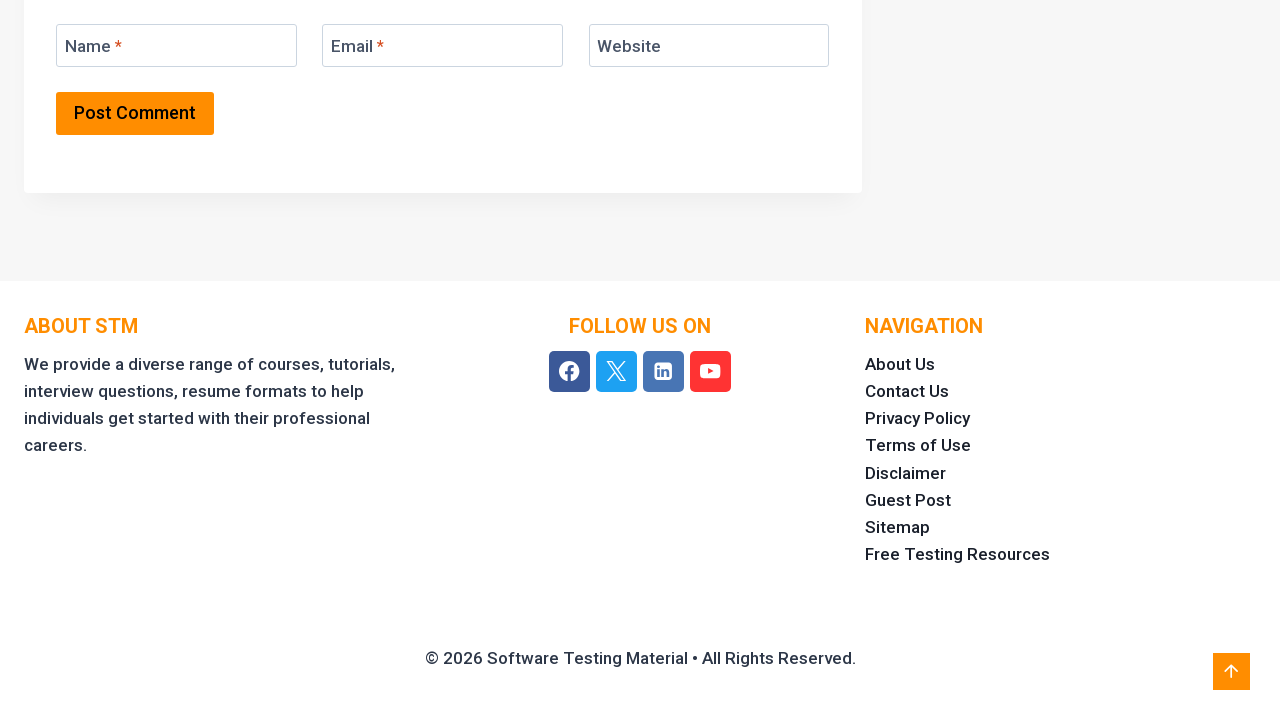

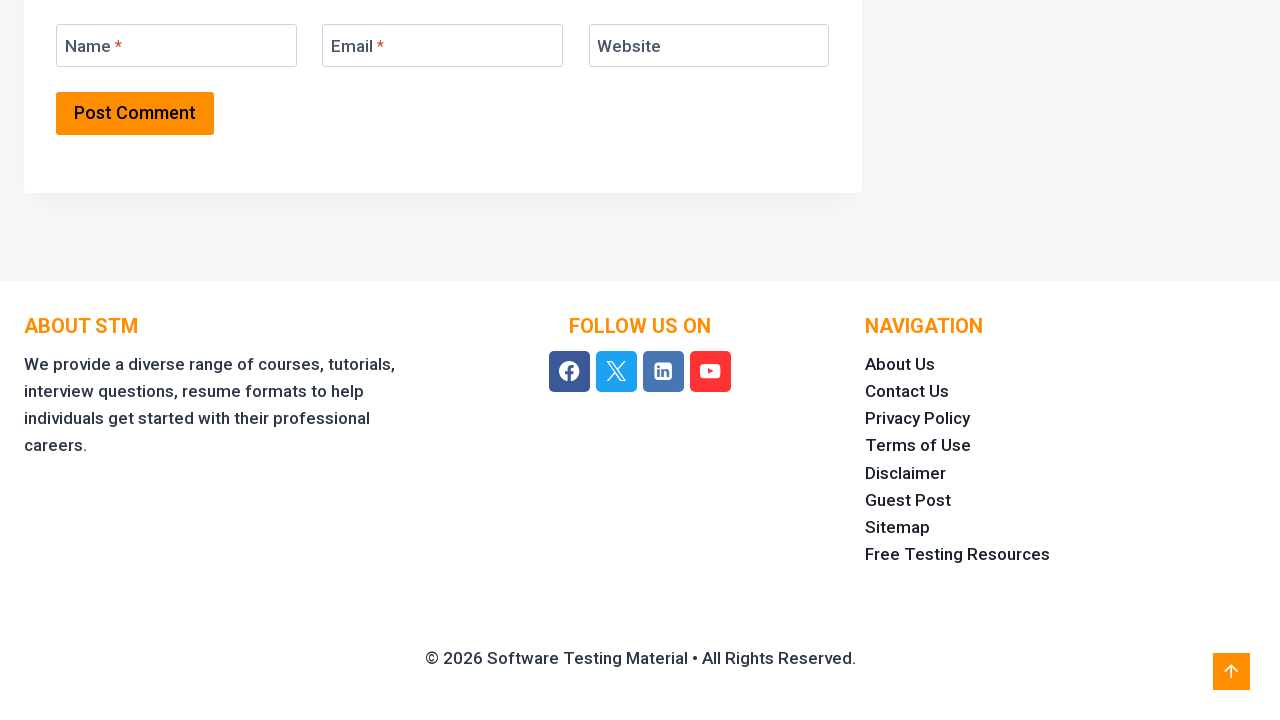